Tests the search functionality on dev.to by searching for a phrase and verifying the top results contain the search term

Starting URL: https://dev.to

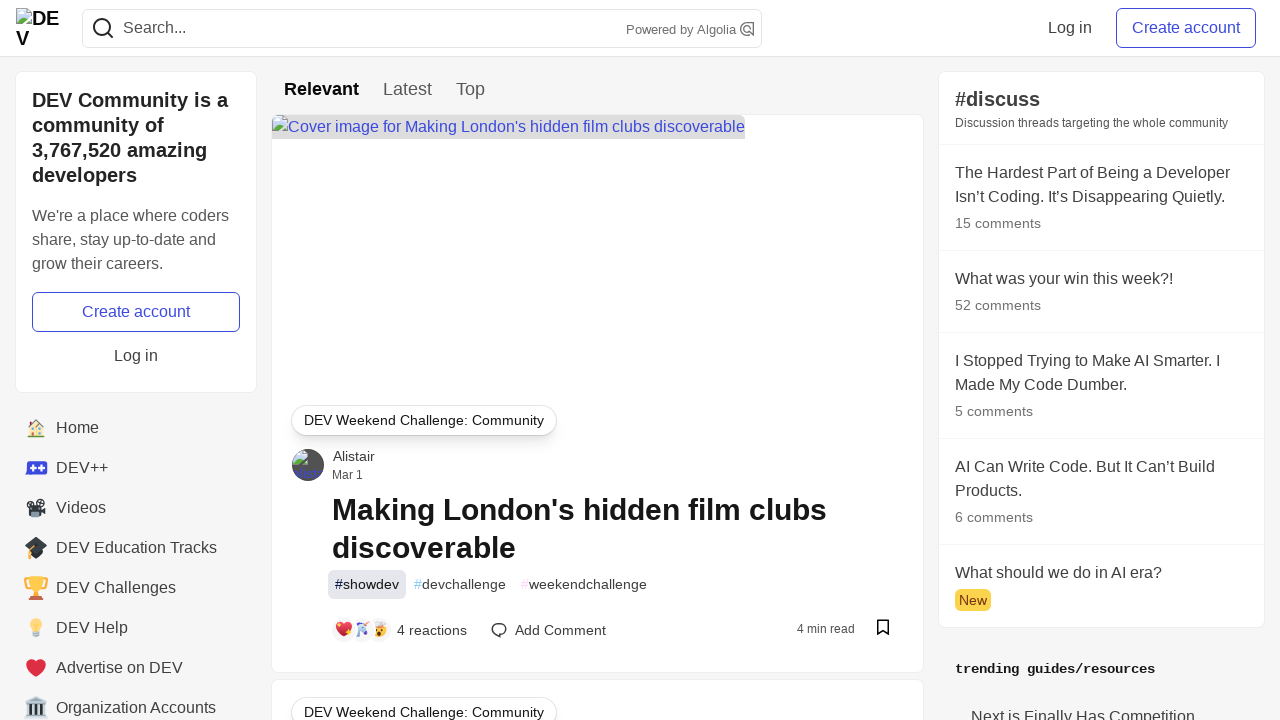

Filled search bar with 'javascript' on input[name='q']
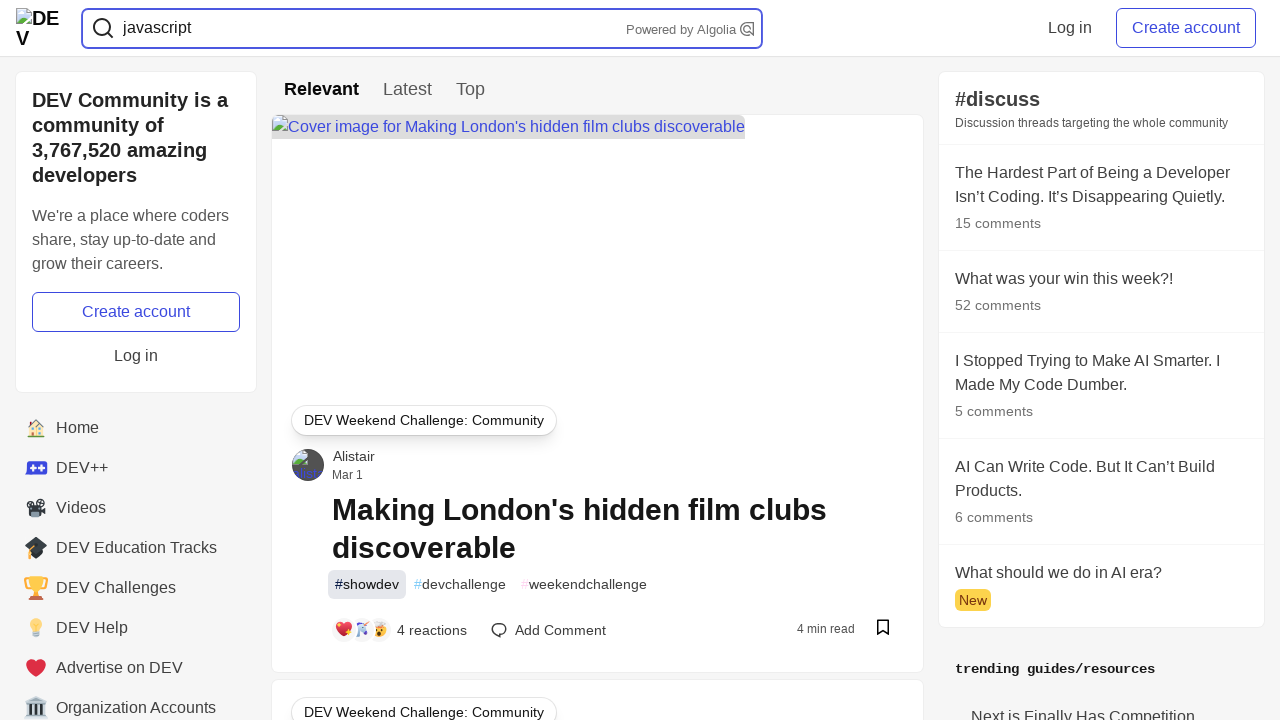

Pressed Enter to submit search on input[name='q']
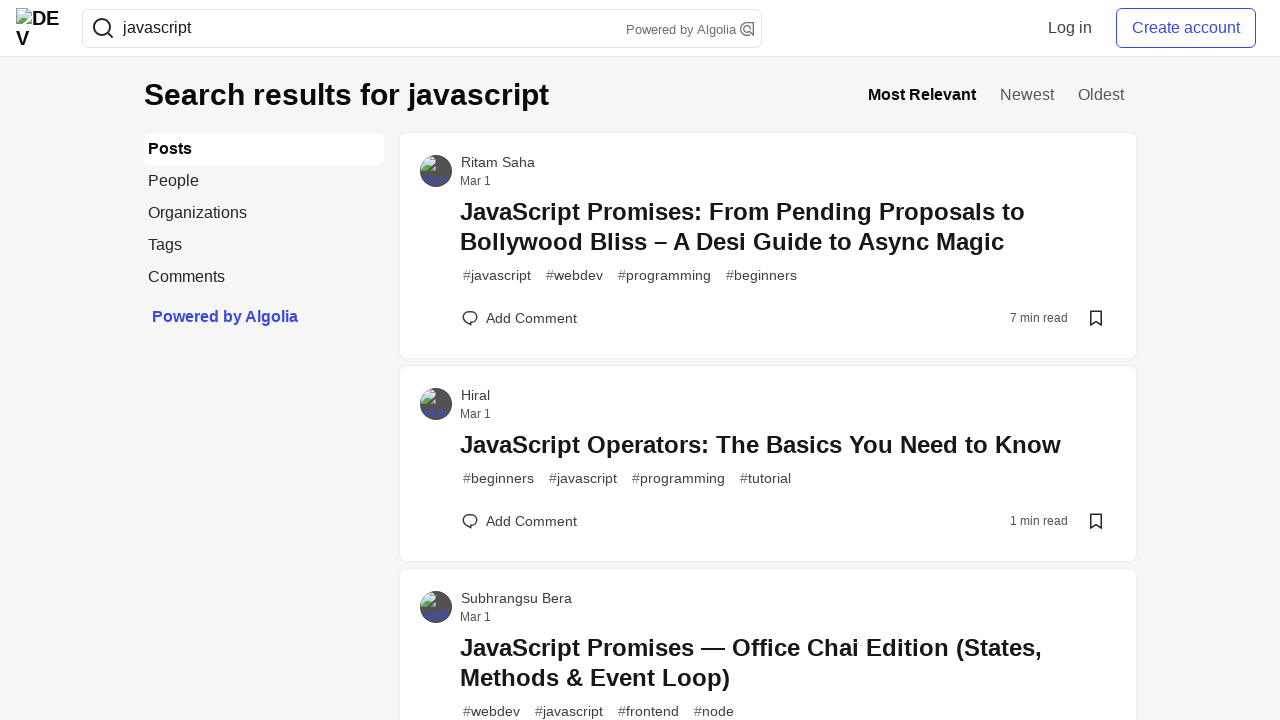

Search result titles loaded
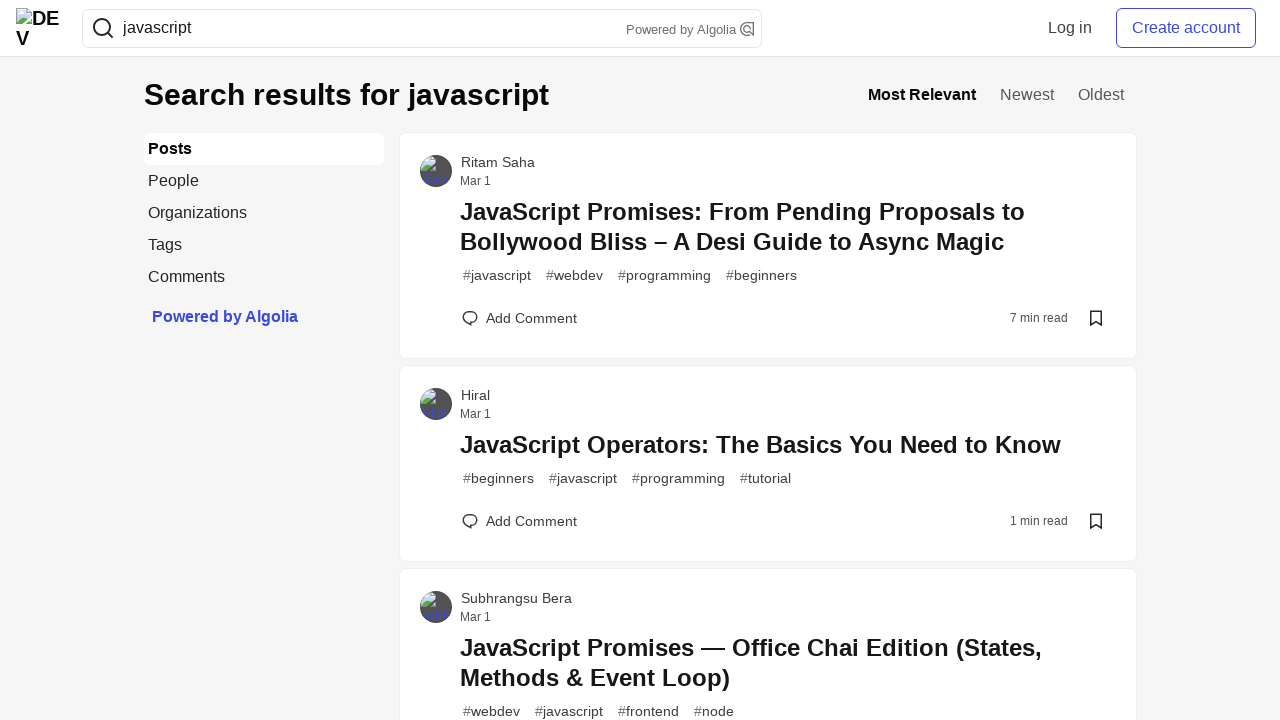

Search results fully loaded
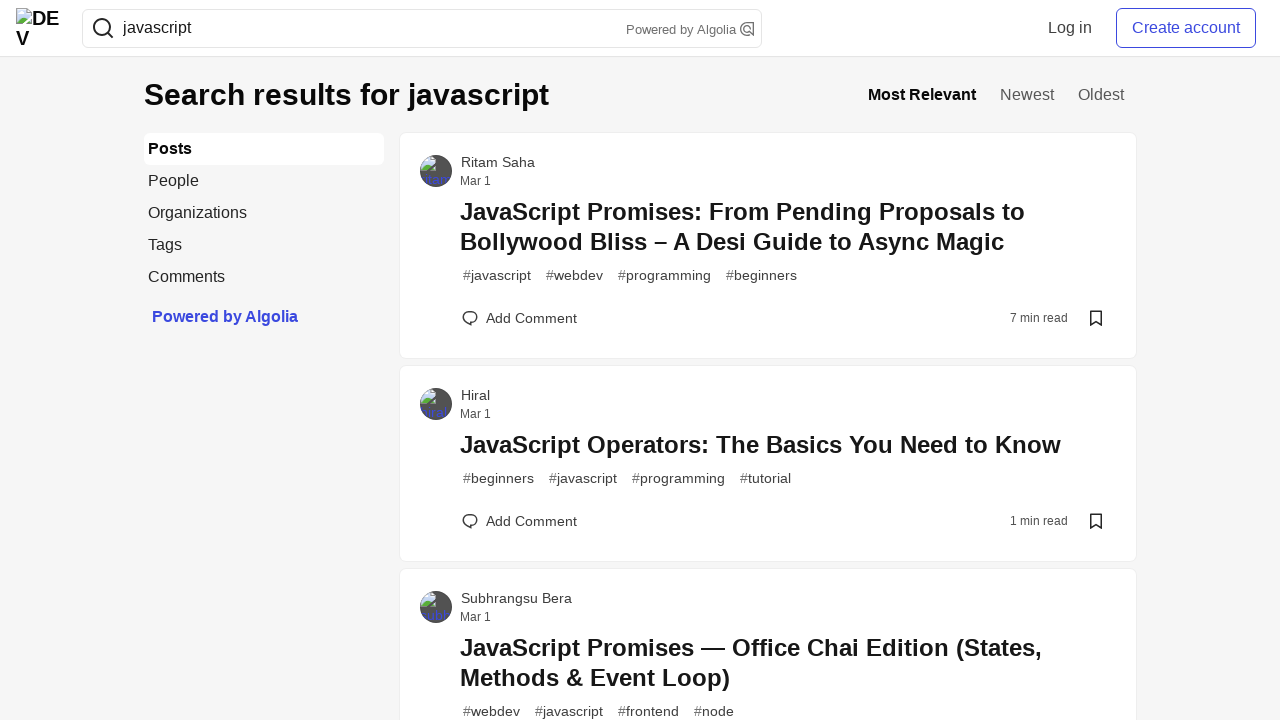

Retrieved title text from post 1
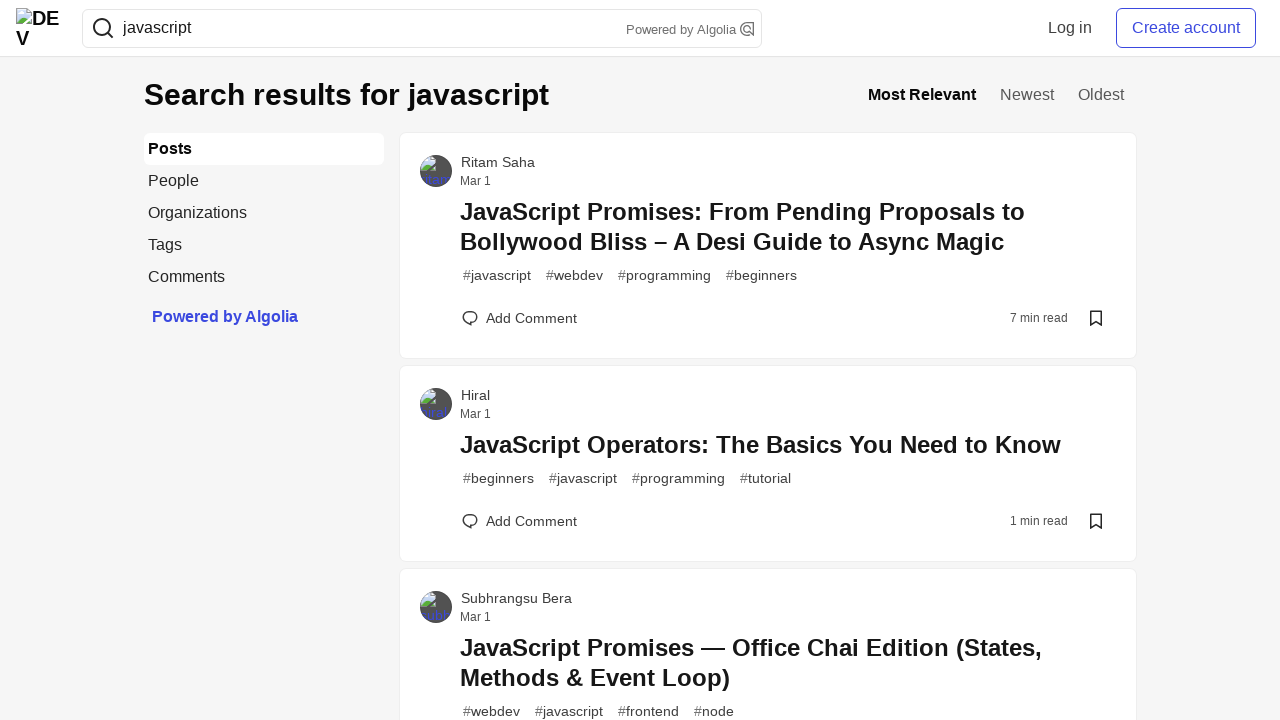

Verified search phrase 'javascript' found in post 1 title
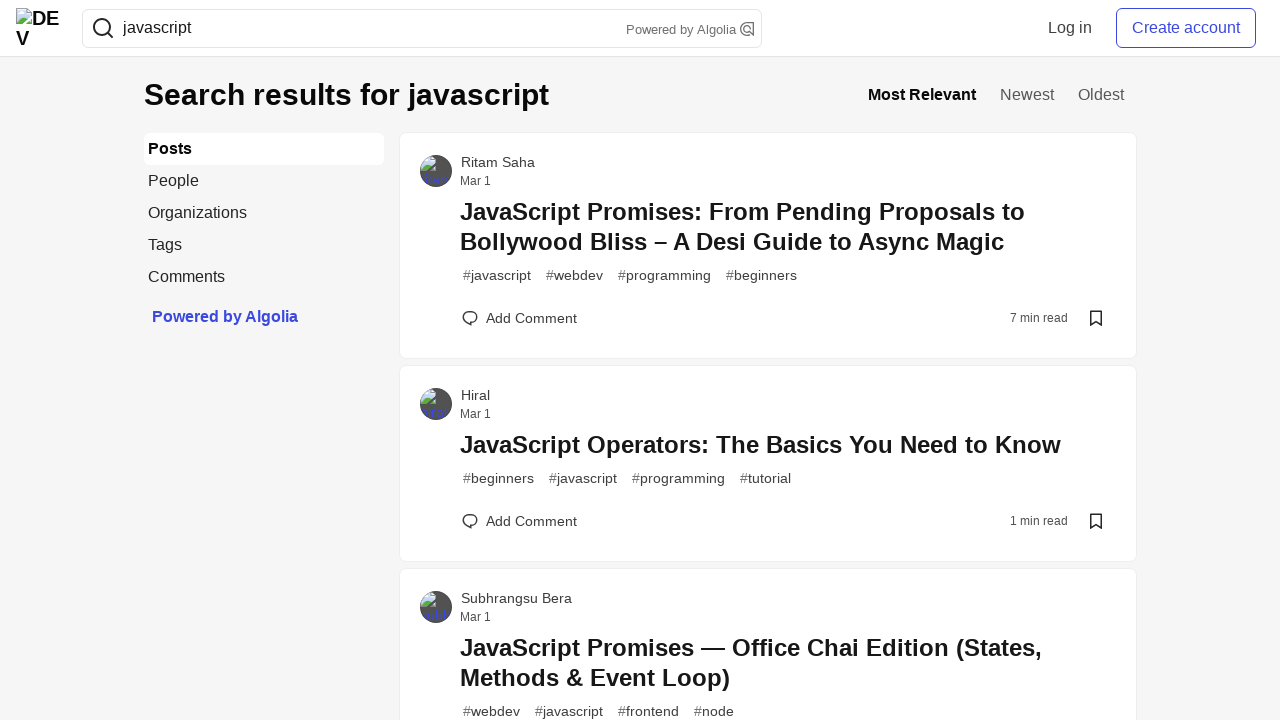

Retrieved title text from post 2
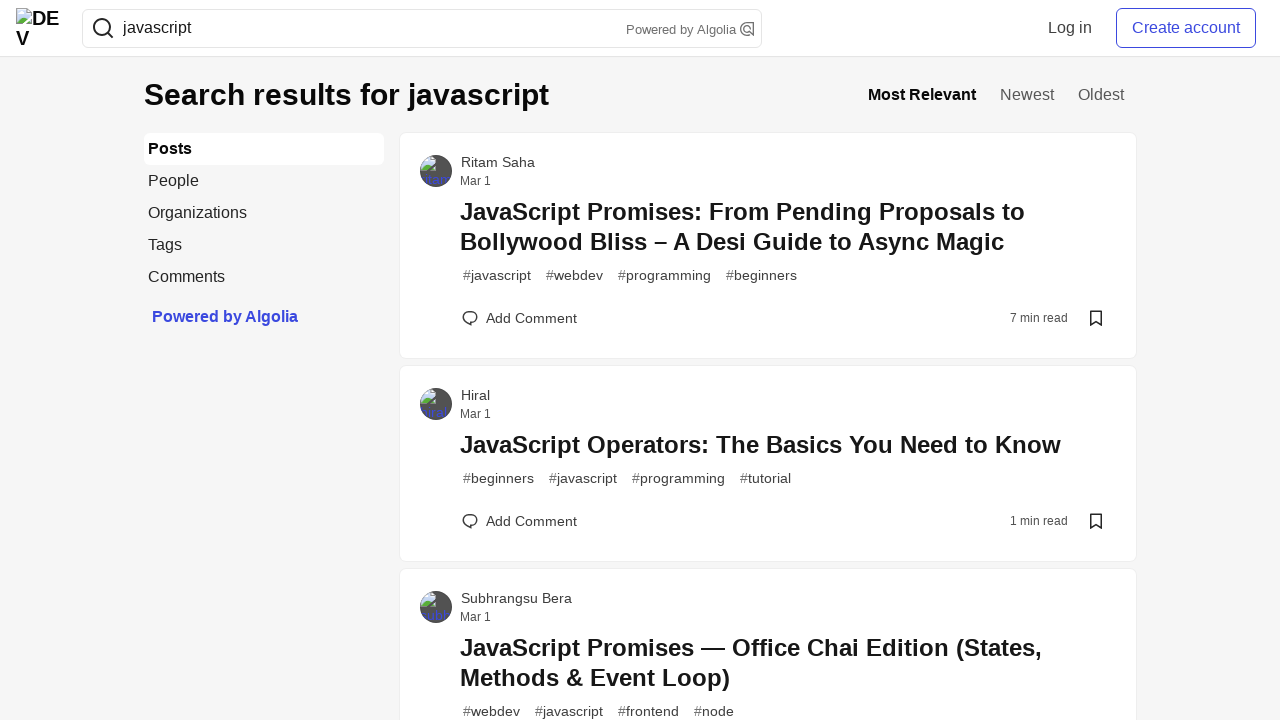

Verified search phrase 'javascript' found in post 2 title
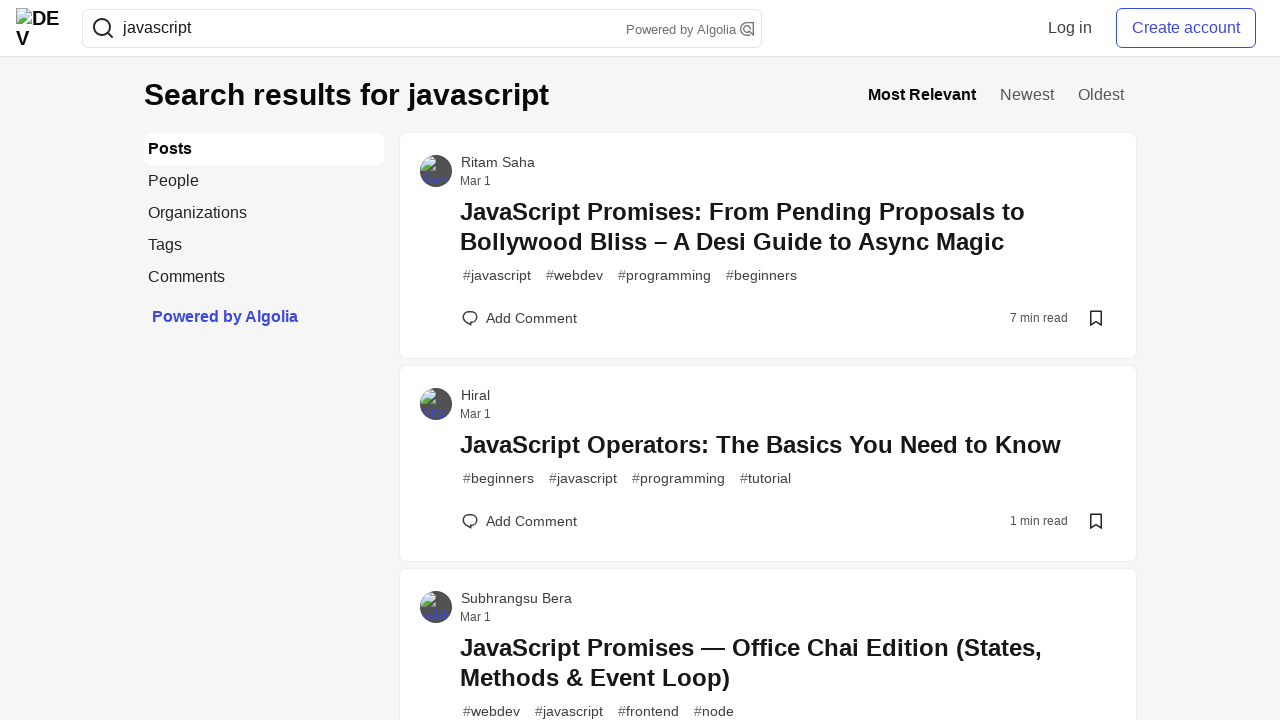

Retrieved title text from post 3
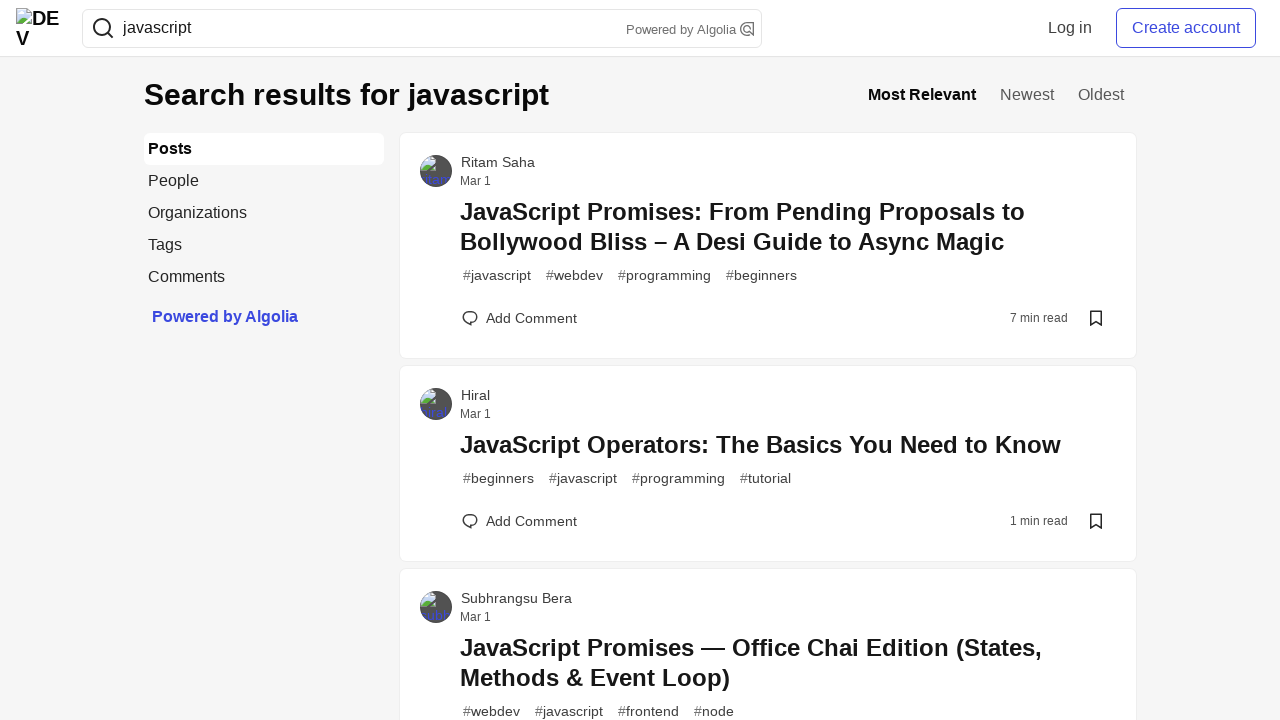

Verified search phrase 'javascript' found in post 3 title
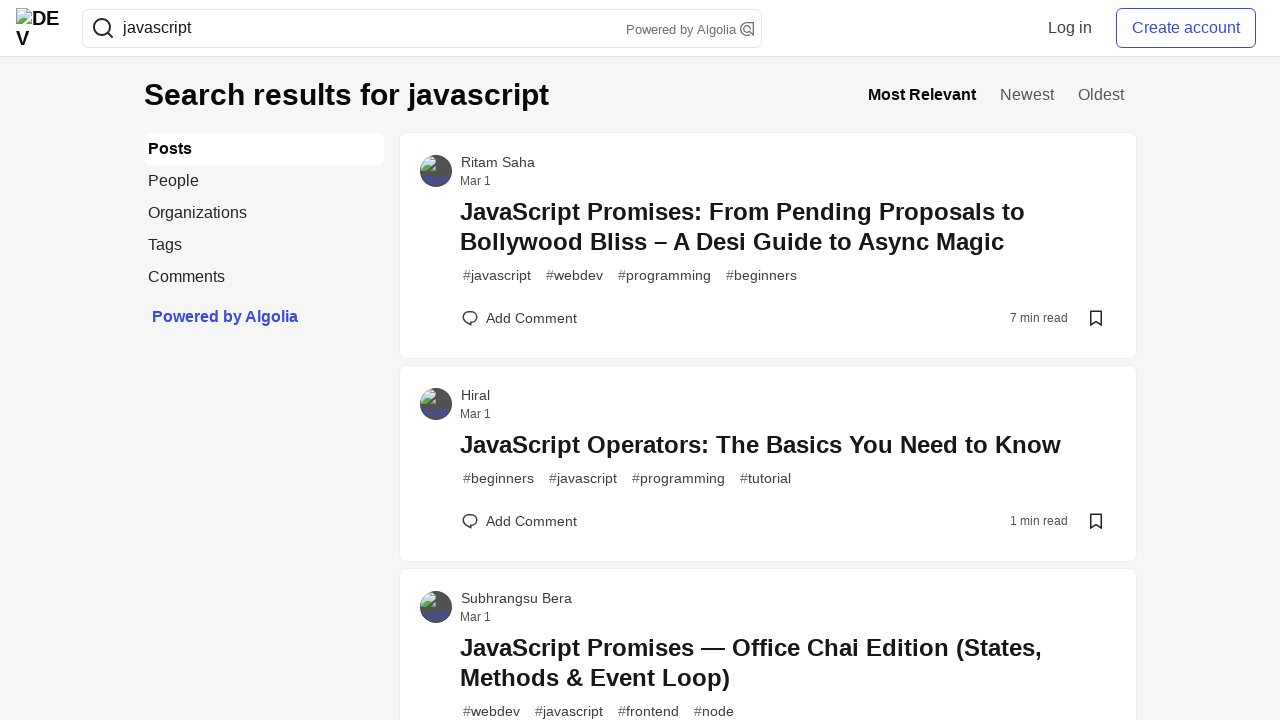

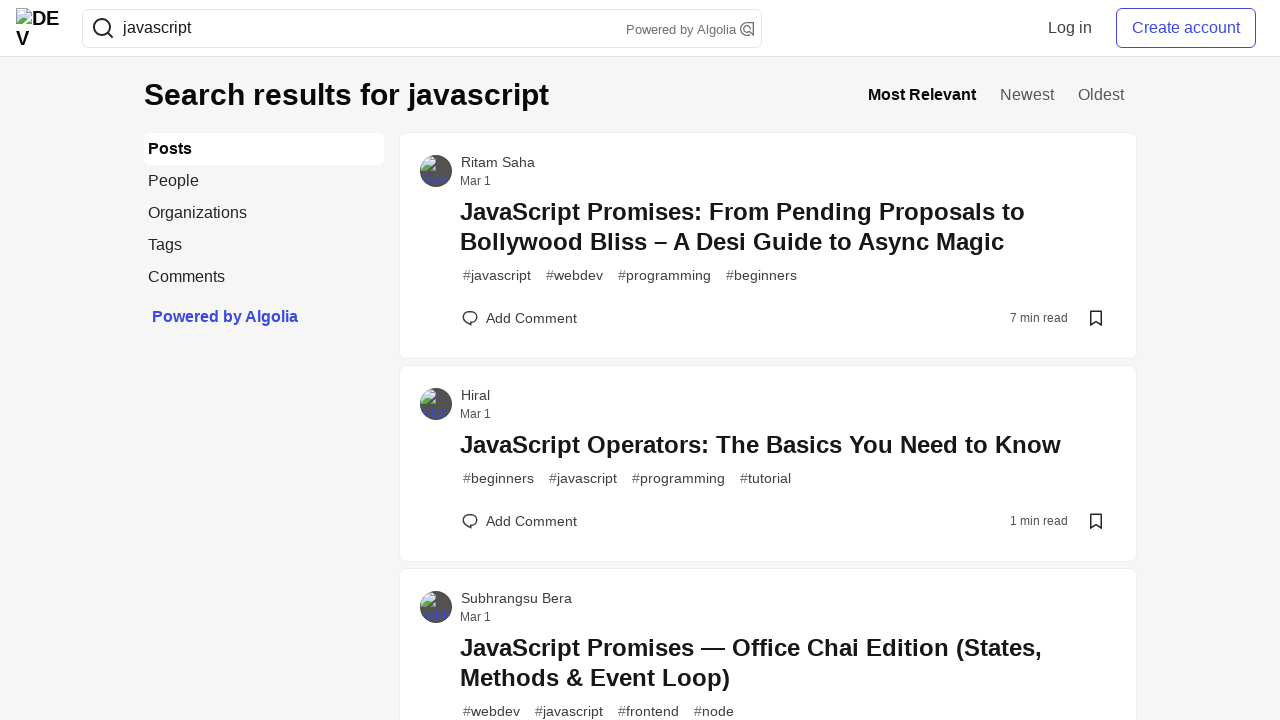